Tests file upload functionality by uploading a file and verifying it appears in the uploaded files list.

Starting URL: https://the-internet.herokuapp.com/upload

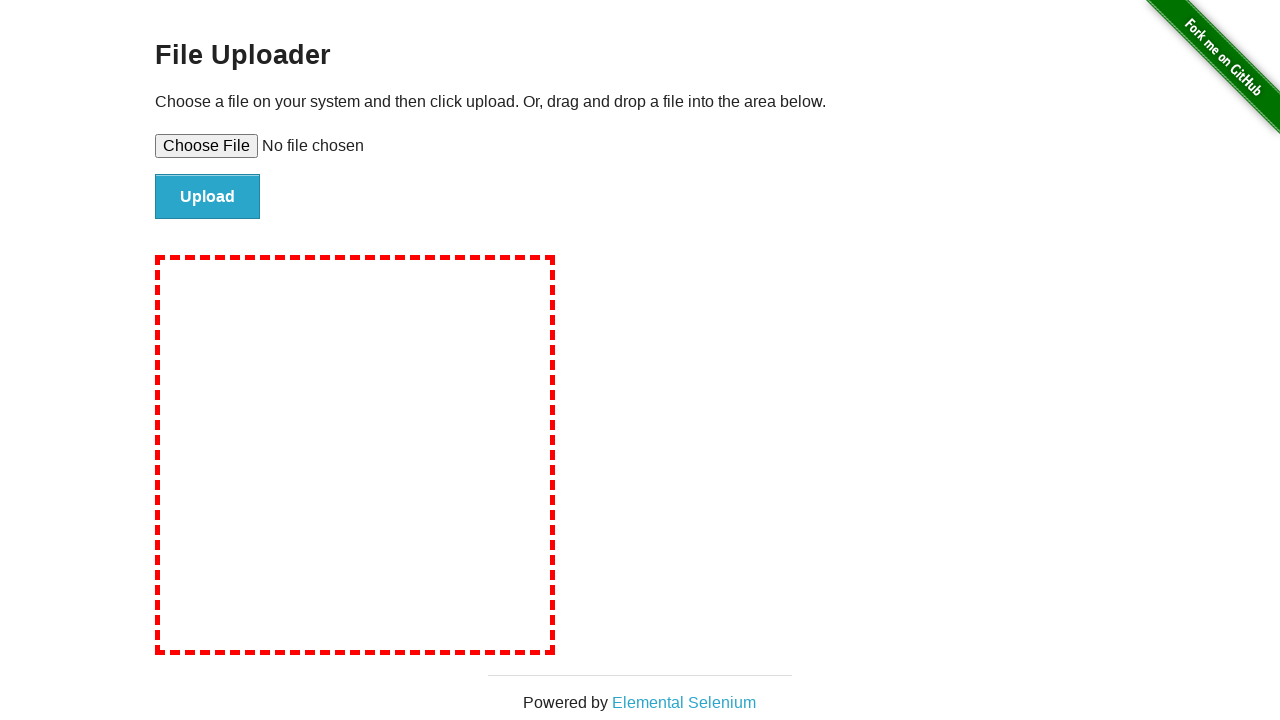

Created temporary test file with upload content
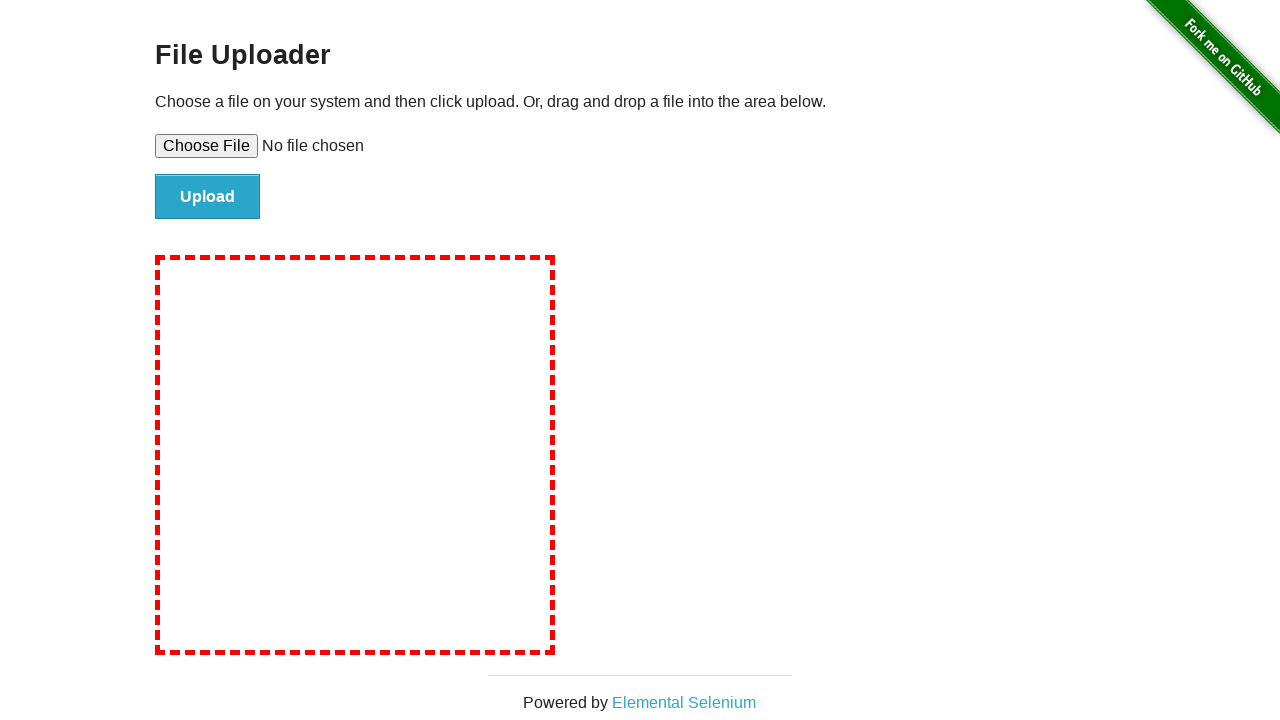

Selected file for upload via file input field
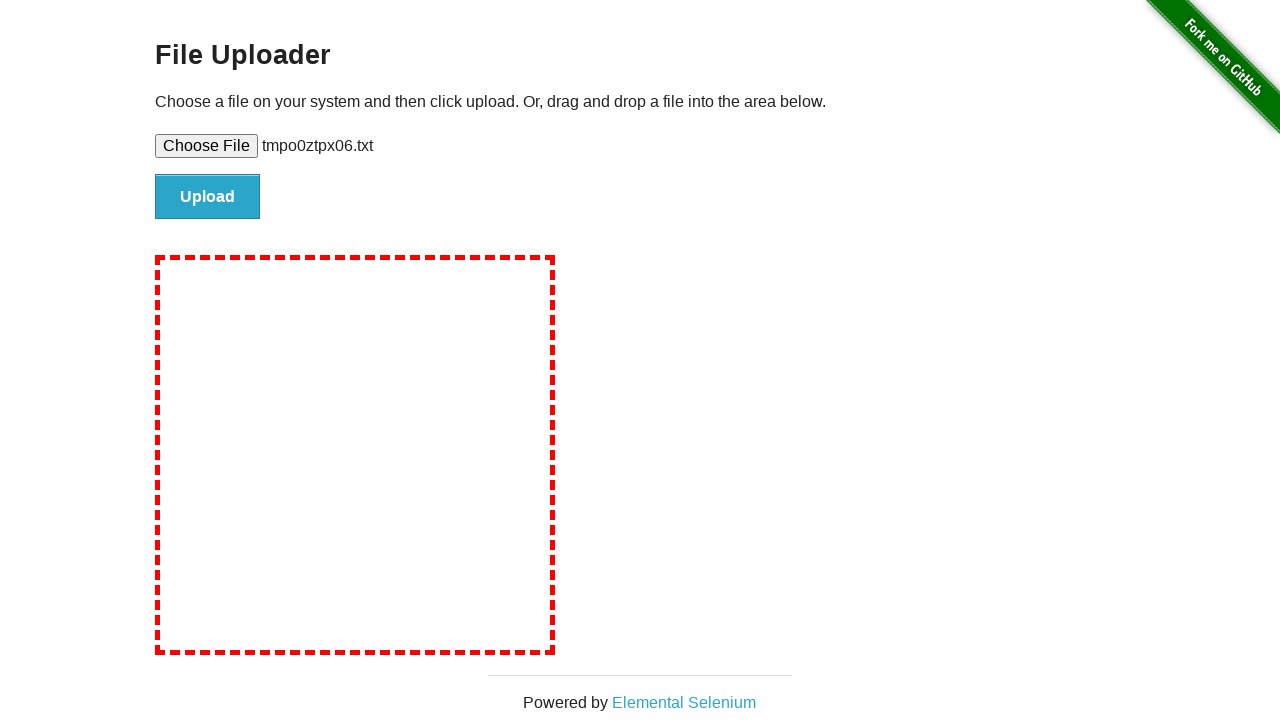

Clicked upload button to submit file at (208, 197) on button:has-text('Upload'), input[value='Upload']
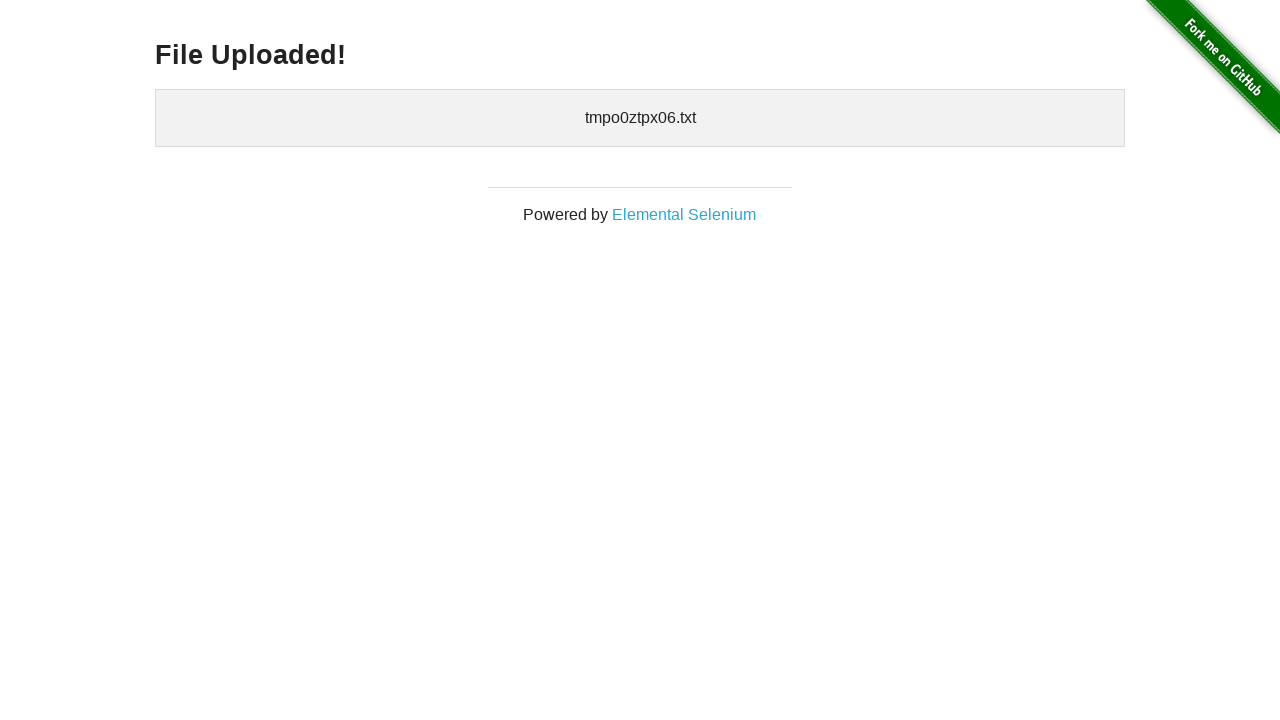

Verified uploaded files list appeared on page
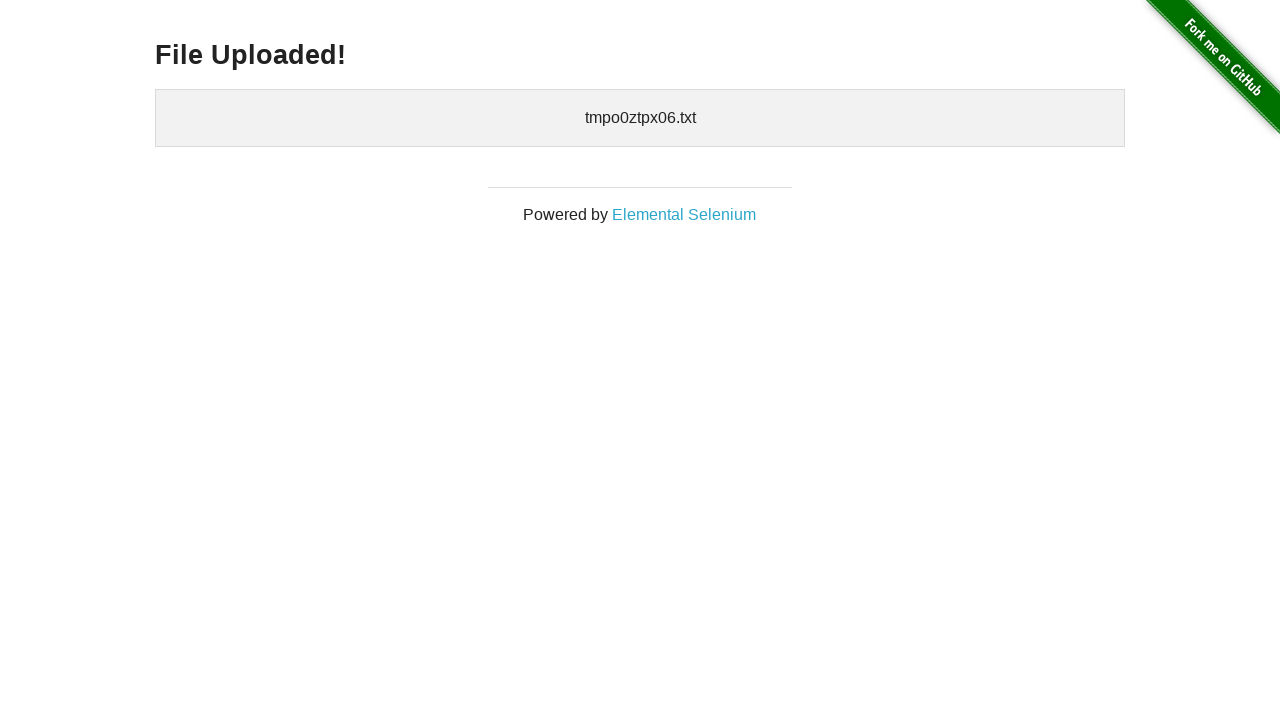

Cleaned up temporary test file
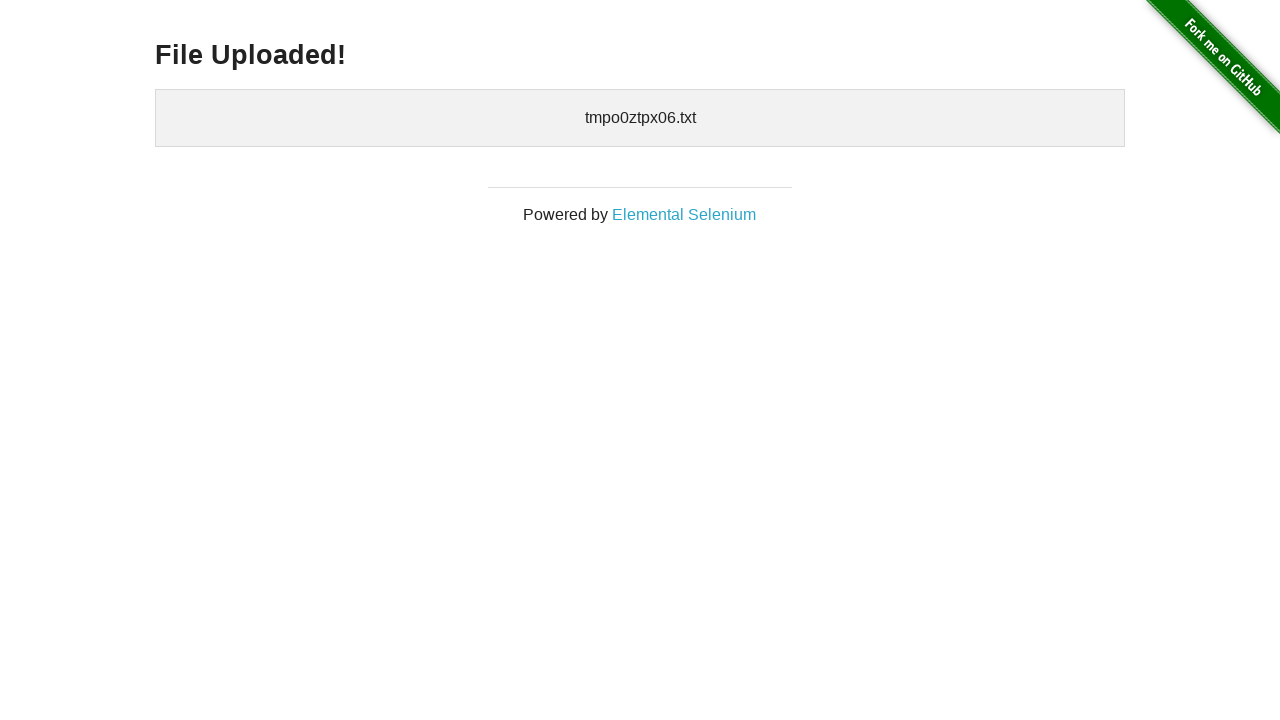

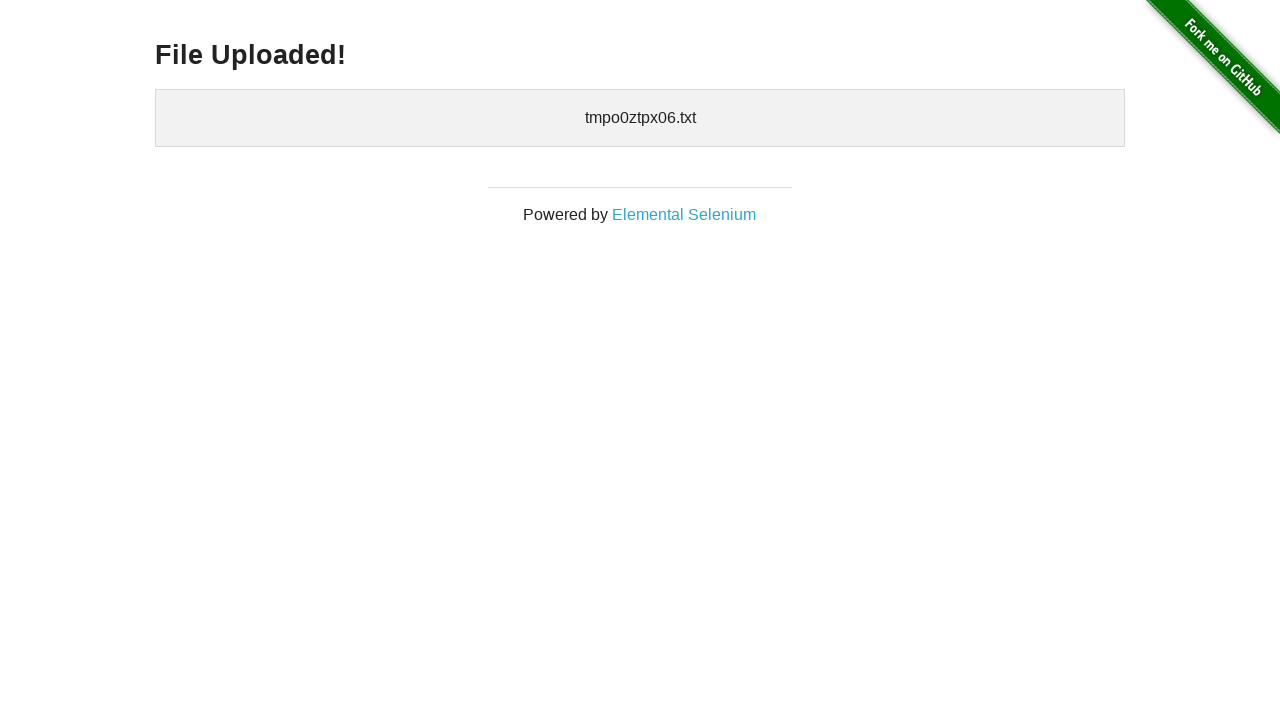